Tests basic form input functionality by clicking on "Basic Elements" section, filling in a first name field, submitting the form, and handling the resulting alert dialog.

Starting URL: http://automationbykrishna.com/#

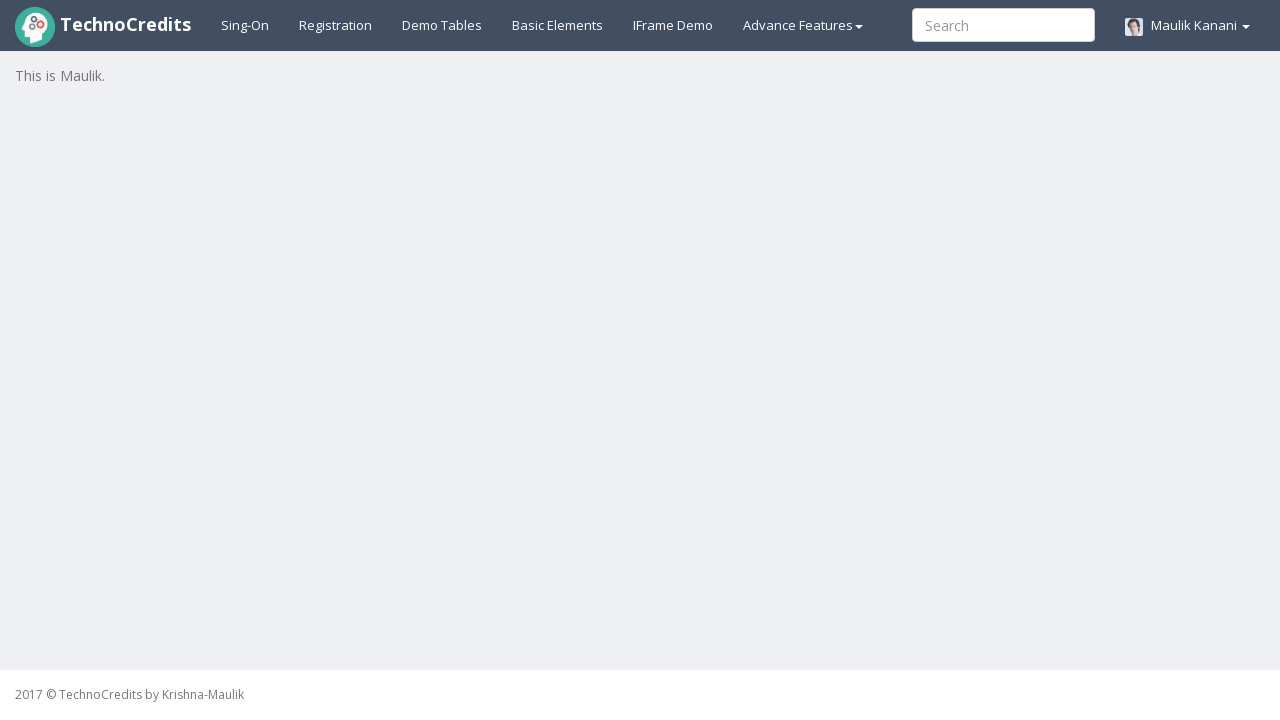

Clicked on 'Basic Elements' link at (558, 25) on xpath=//a[text()='Basic Elements']
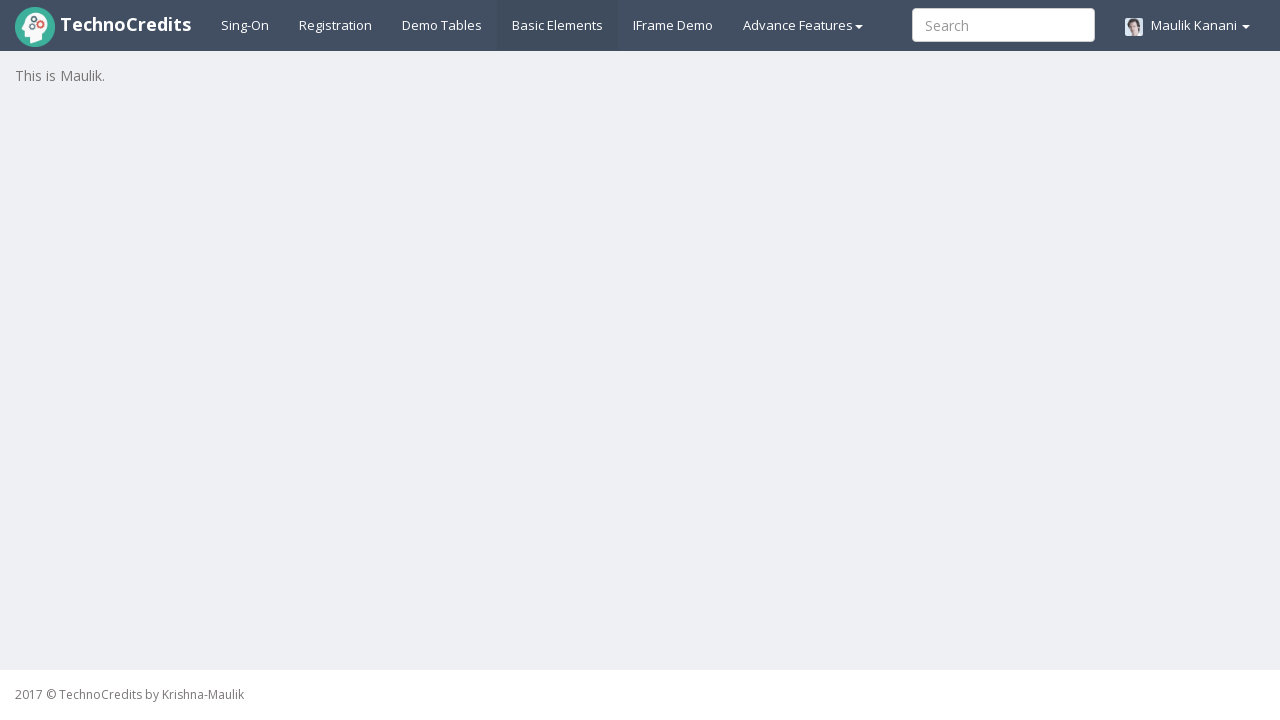

First name input field became visible
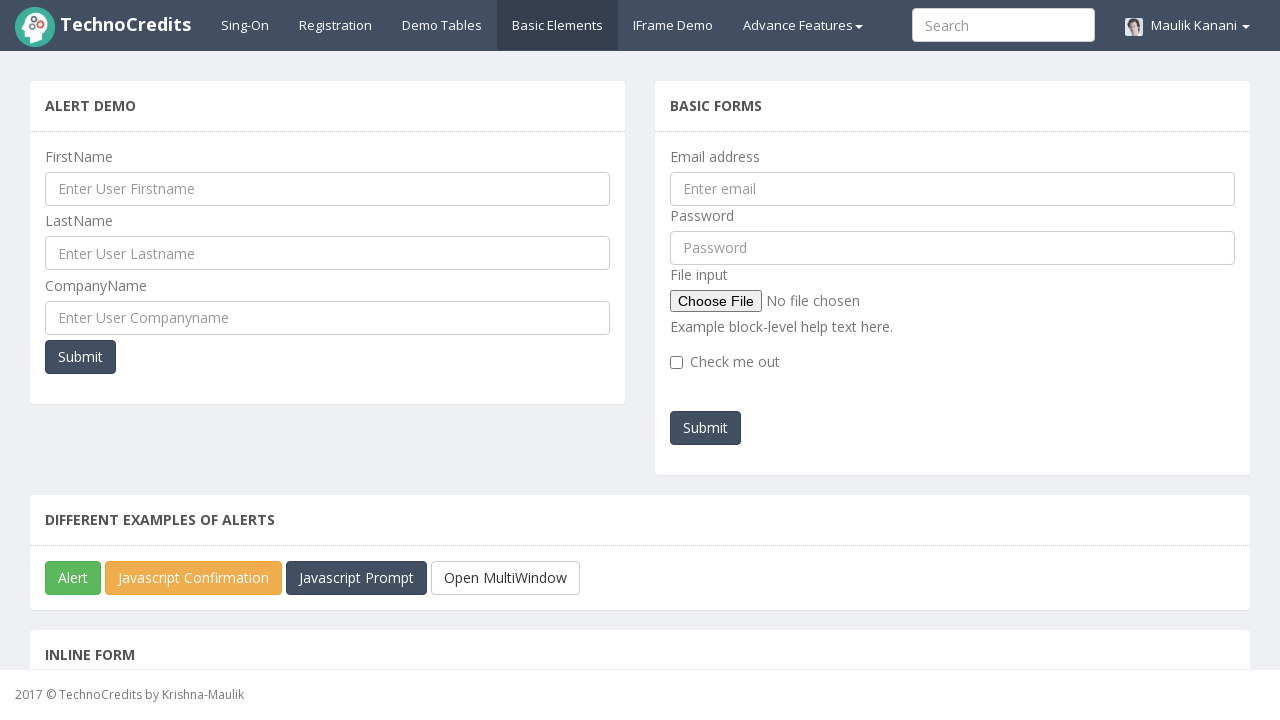

Filled first name field with 'vibha' on input#UserFirstName
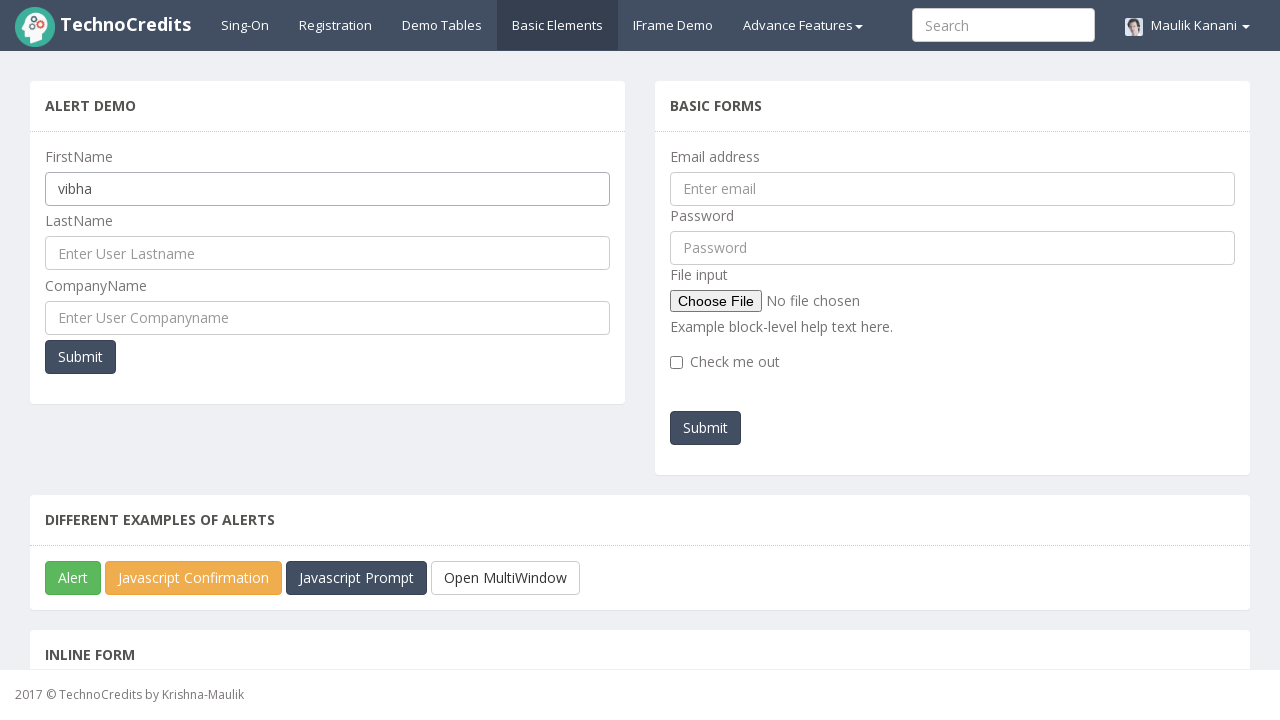

Clicked Submit button to submit form at (80, 357) on xpath=//button[text()='Submit']
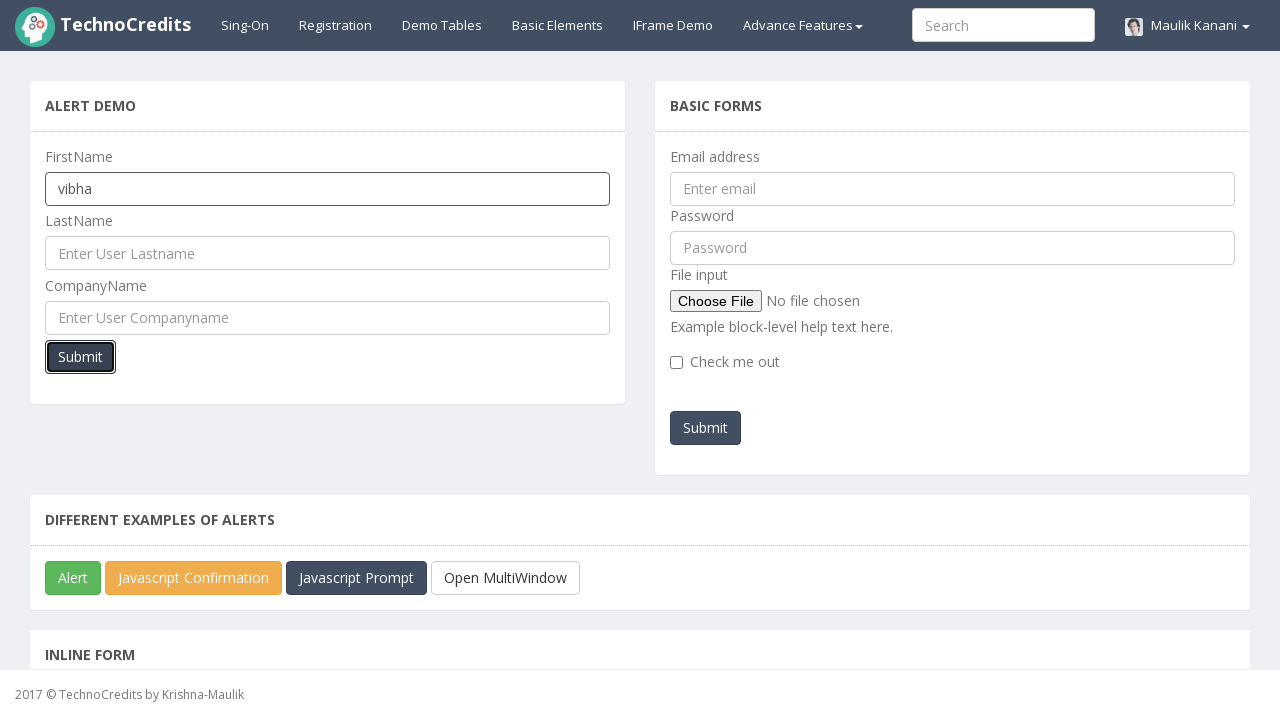

Set up alert dialog handler to accept dialogs
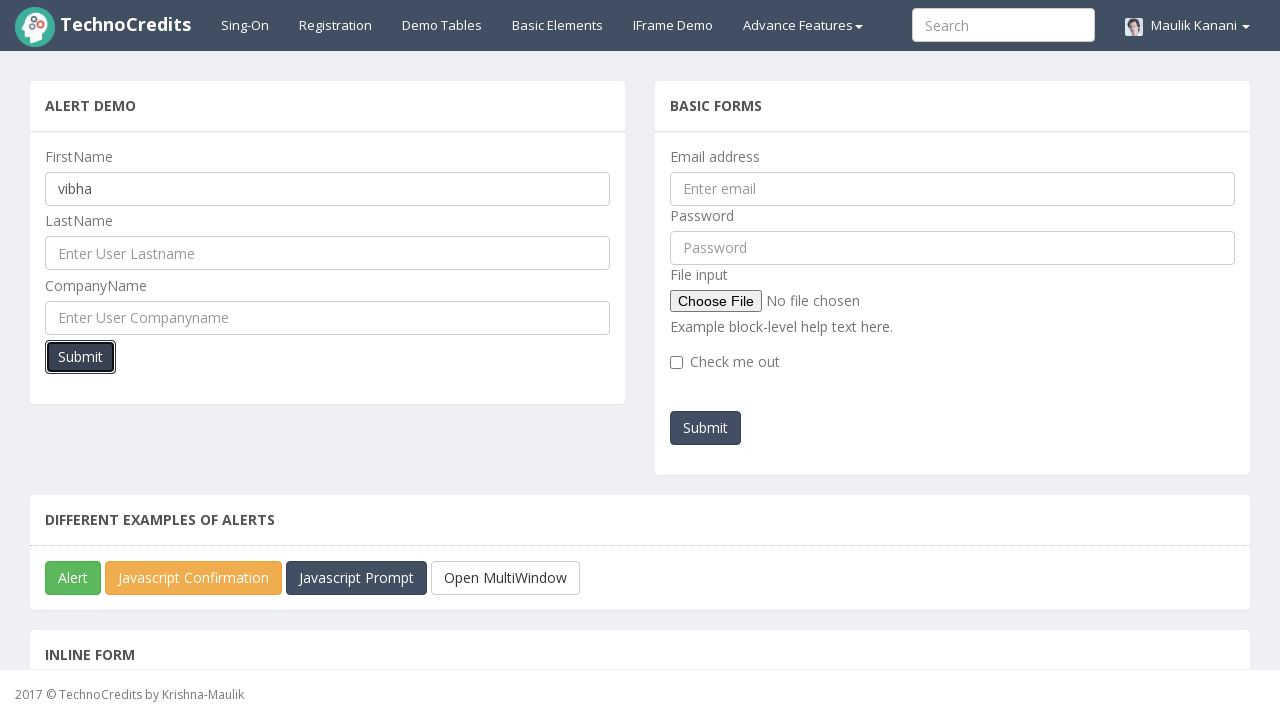

Waited 1 second for alert to be handled
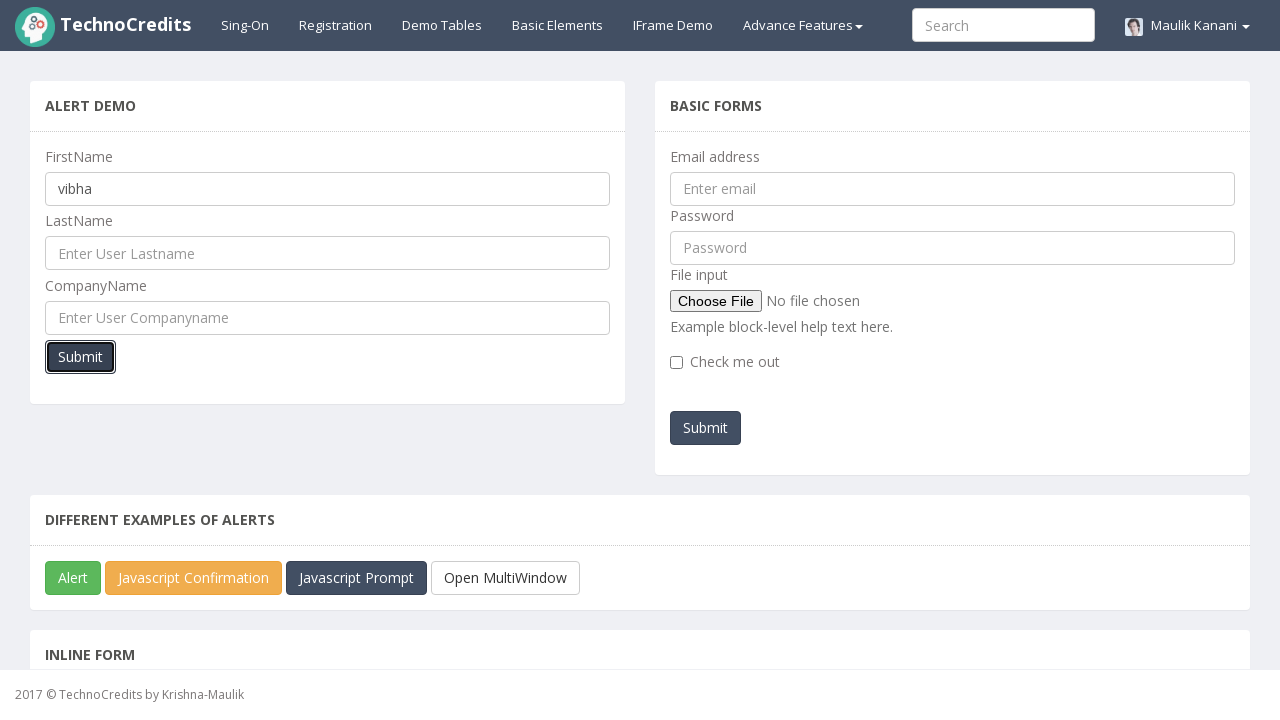

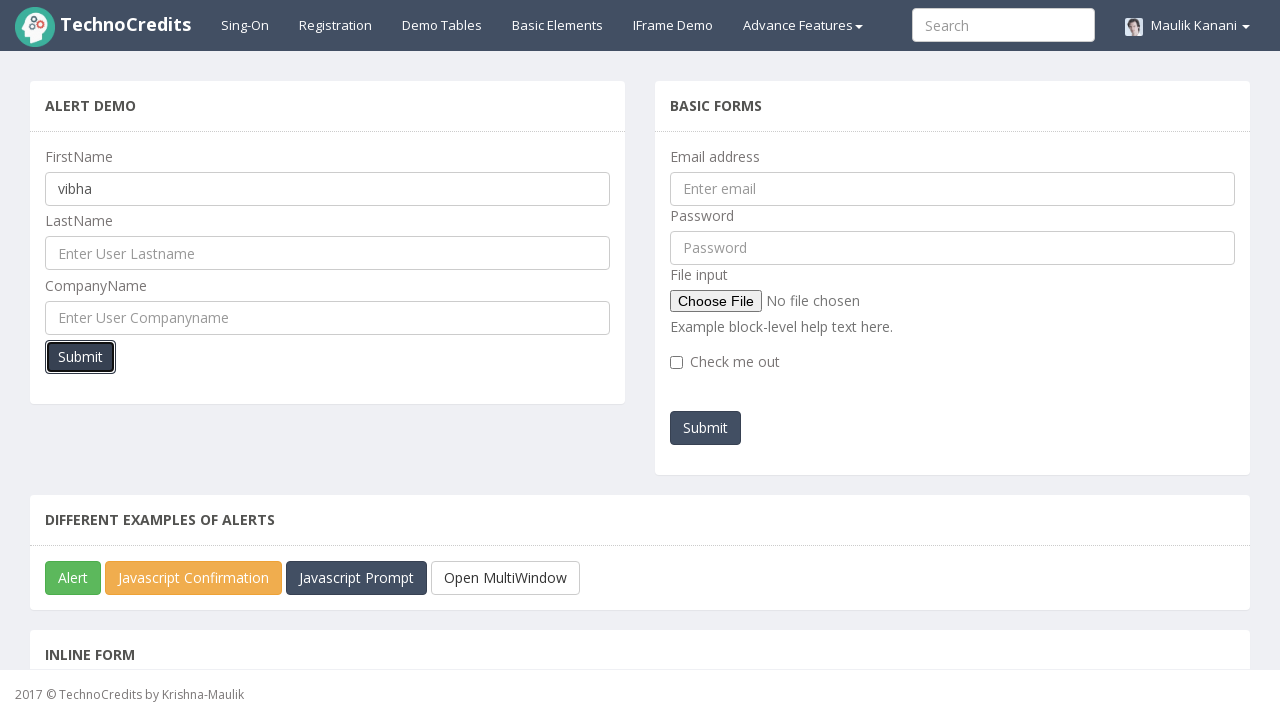